Tests menu hover functionality by moving the mouse over "Main Item 2" to trigger a hover action on a dropdown menu

Starting URL: https://demoqa.com/menu

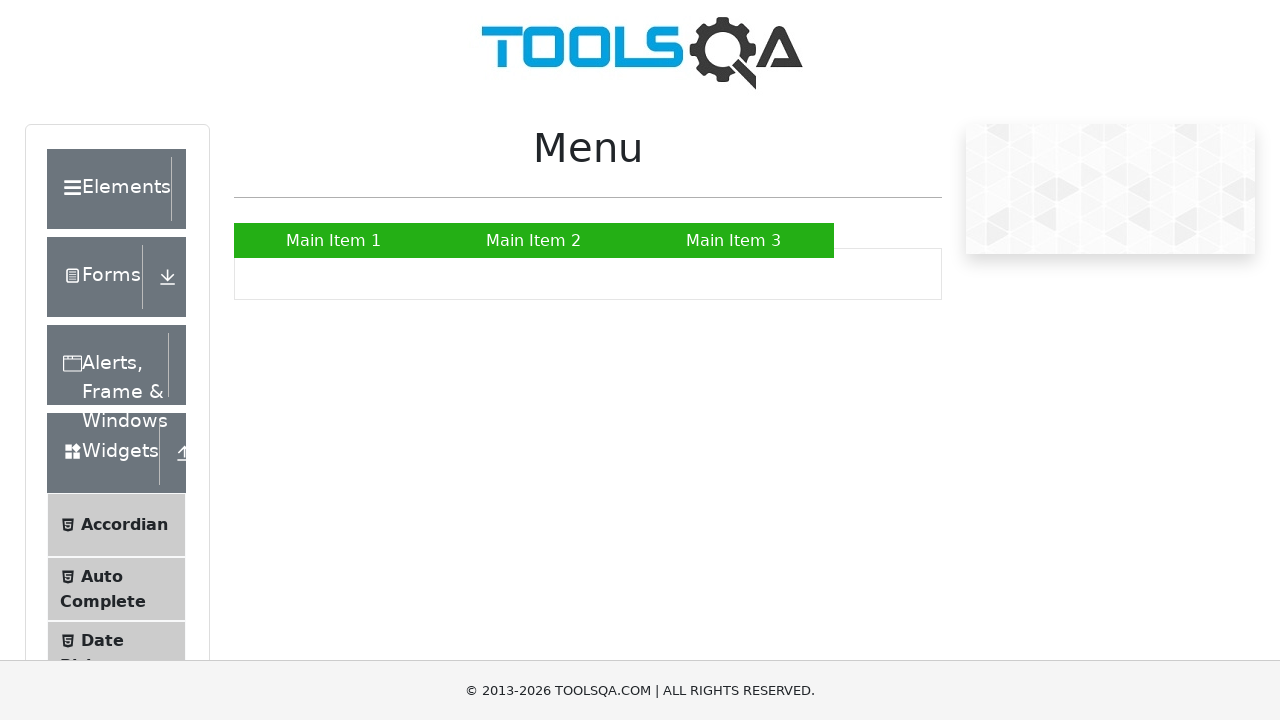

Navigated to https://demoqa.com/menu
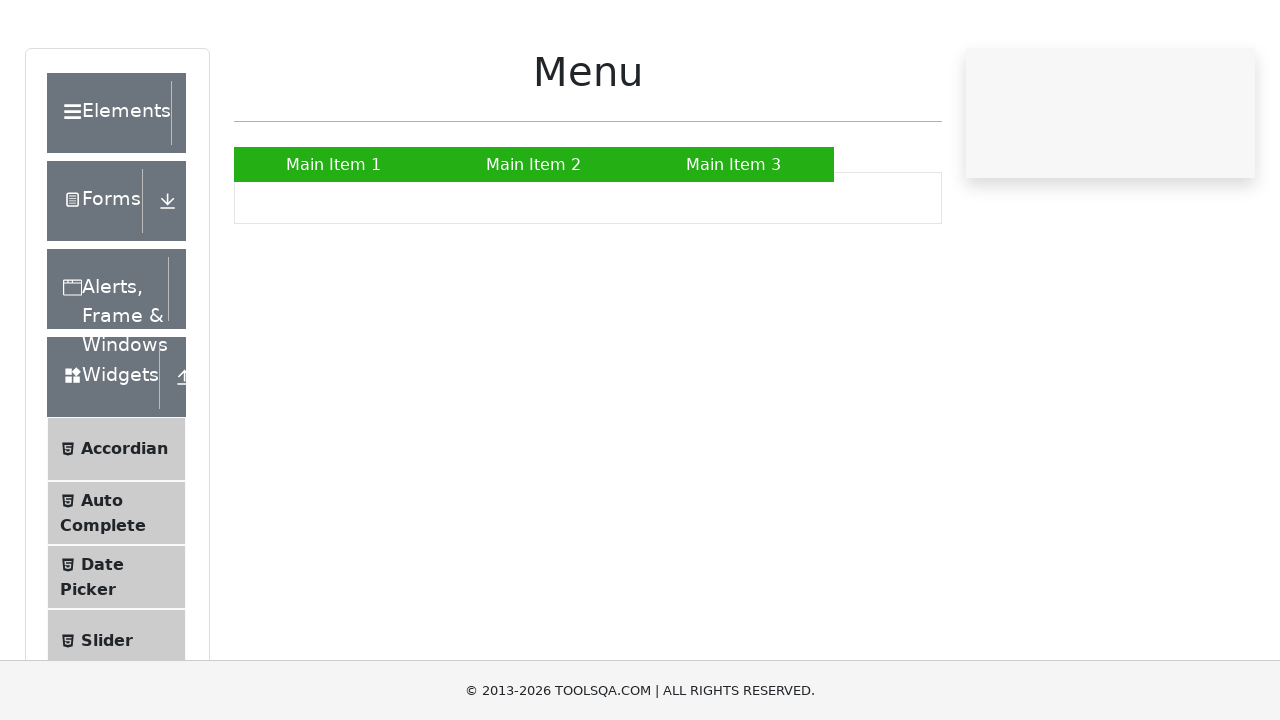

Hovered over 'Main Item 2' menu item to trigger dropdown at (534, 240) on a:text('Main Item 2')
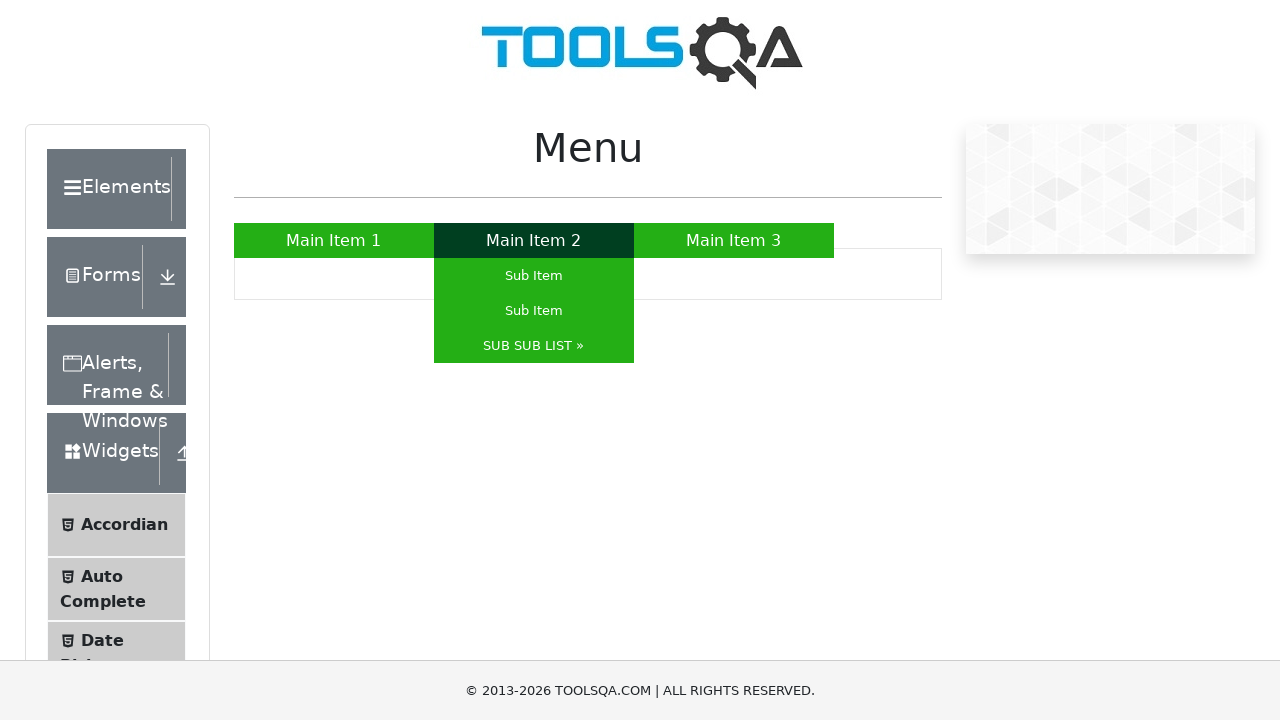

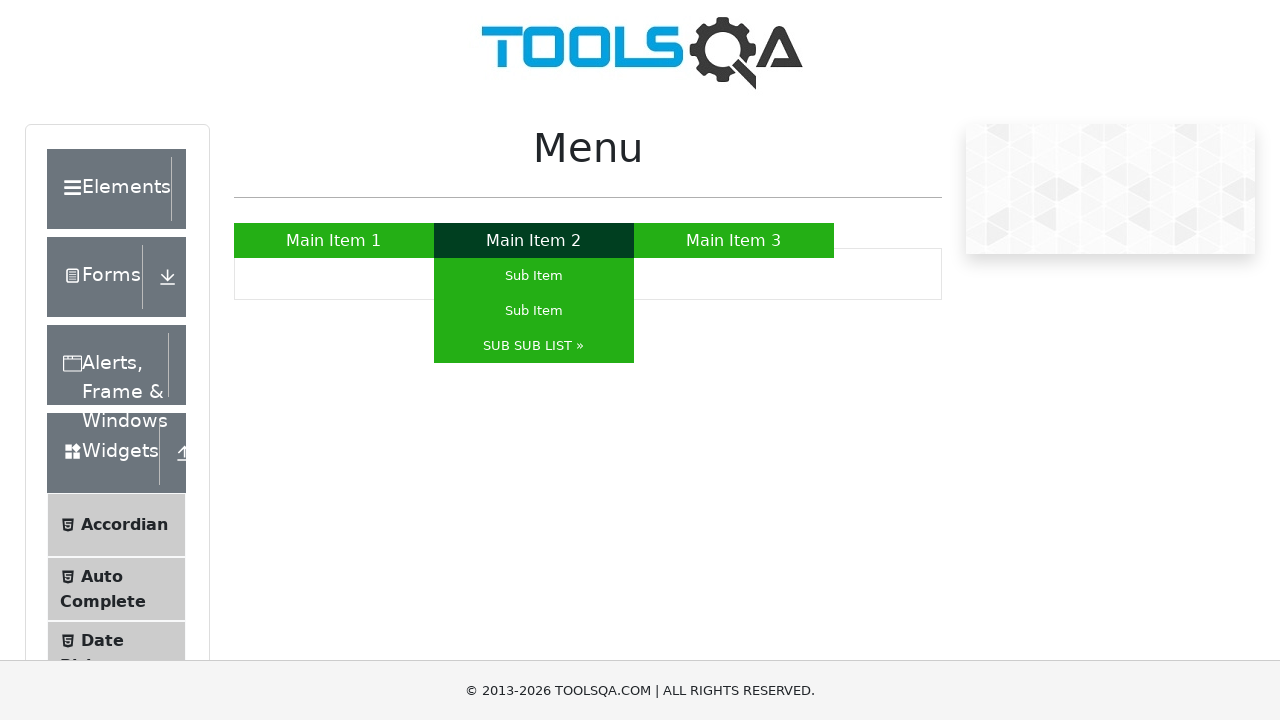